Tests marking all todo items as completed using the toggle all checkbox

Starting URL: https://demo.playwright.dev/todomvc

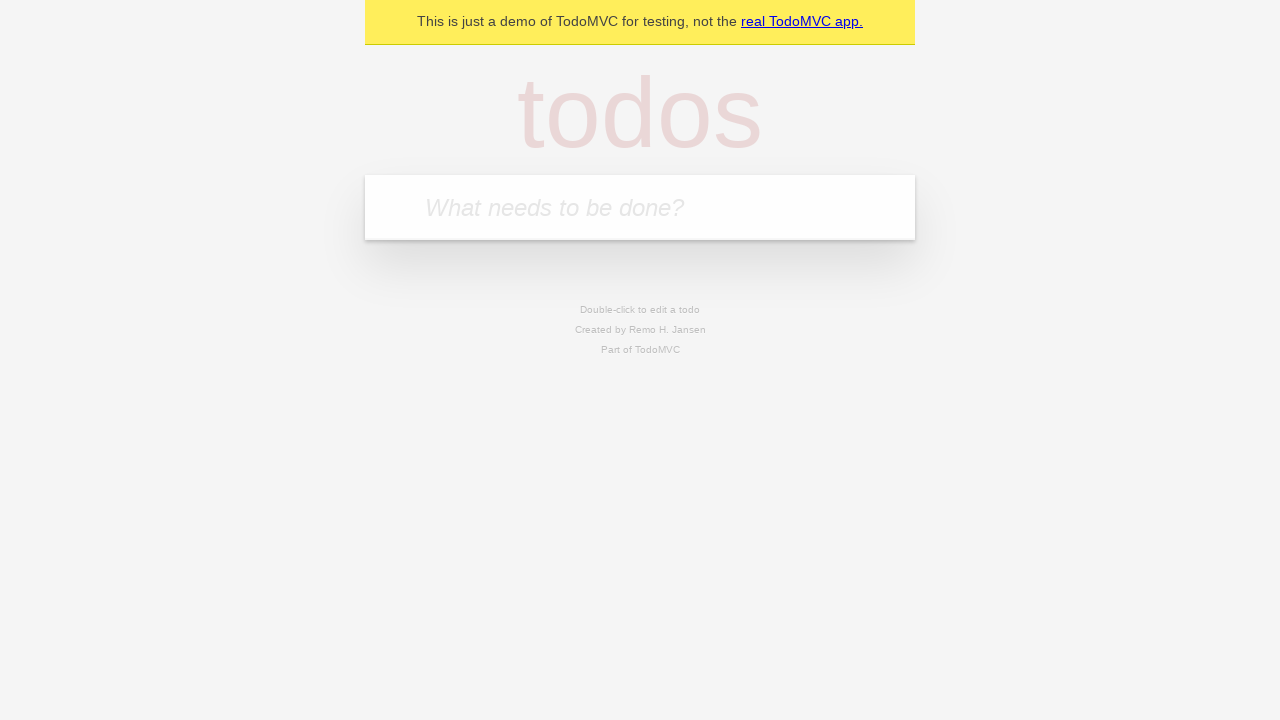

Filled todo input with 'buy some cheese' on internal:attr=[placeholder="What needs to be done?"i]
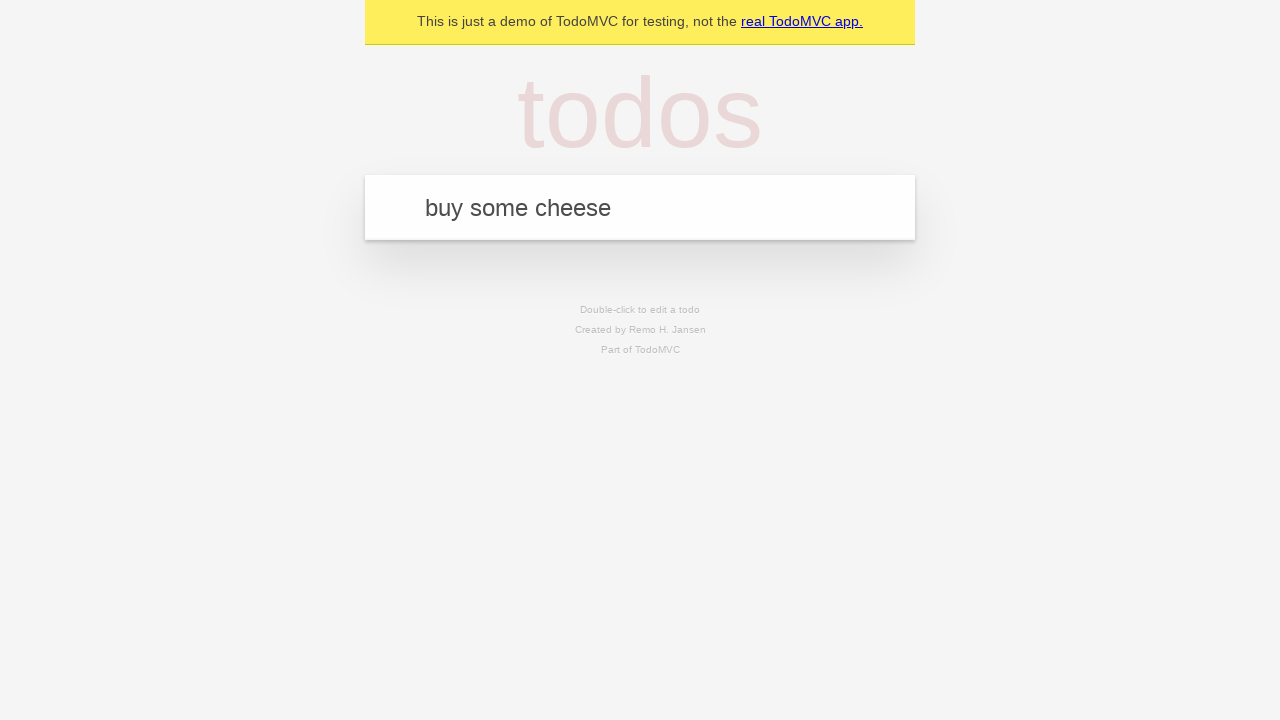

Pressed Enter to add first todo item on internal:attr=[placeholder="What needs to be done?"i]
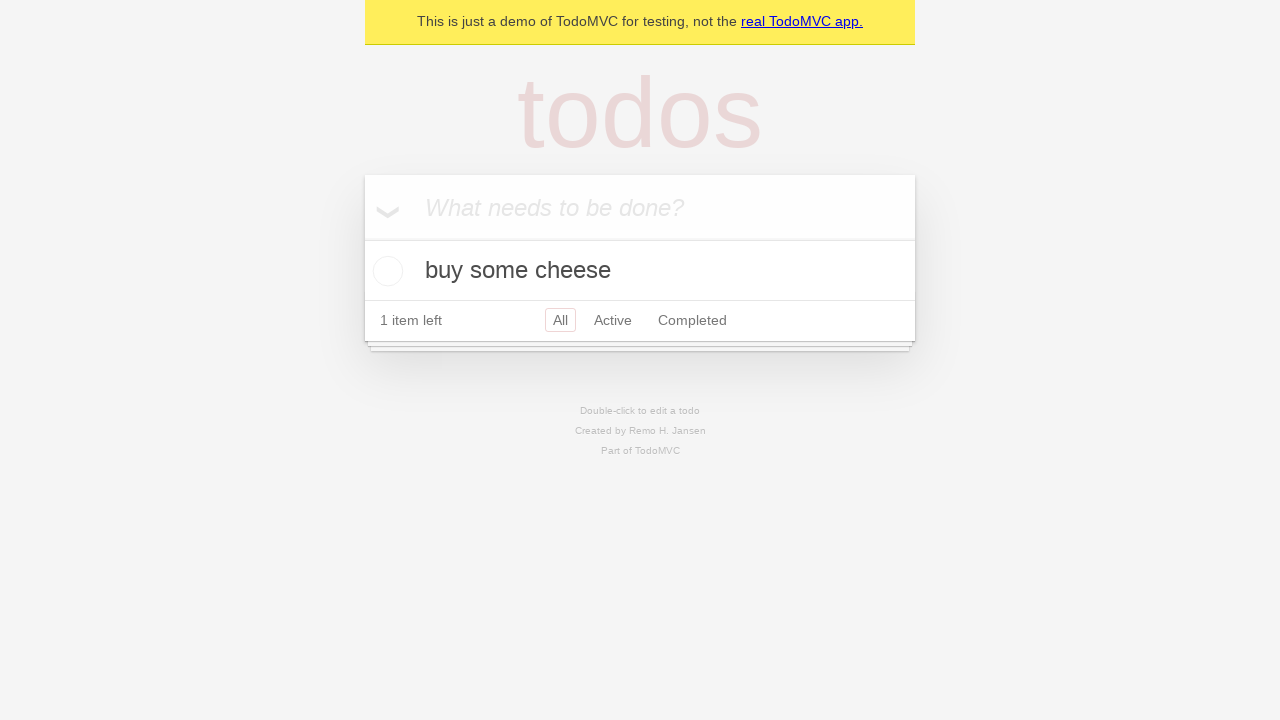

Filled todo input with 'feed the cat' on internal:attr=[placeholder="What needs to be done?"i]
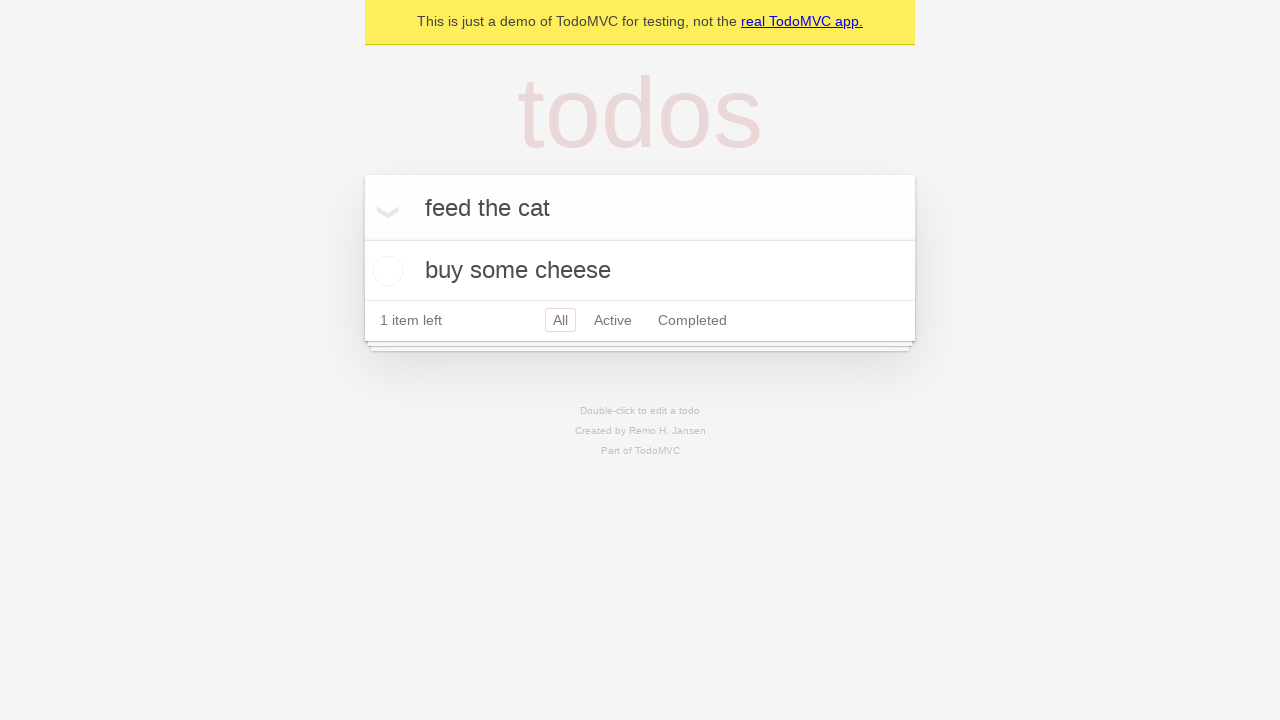

Pressed Enter to add second todo item on internal:attr=[placeholder="What needs to be done?"i]
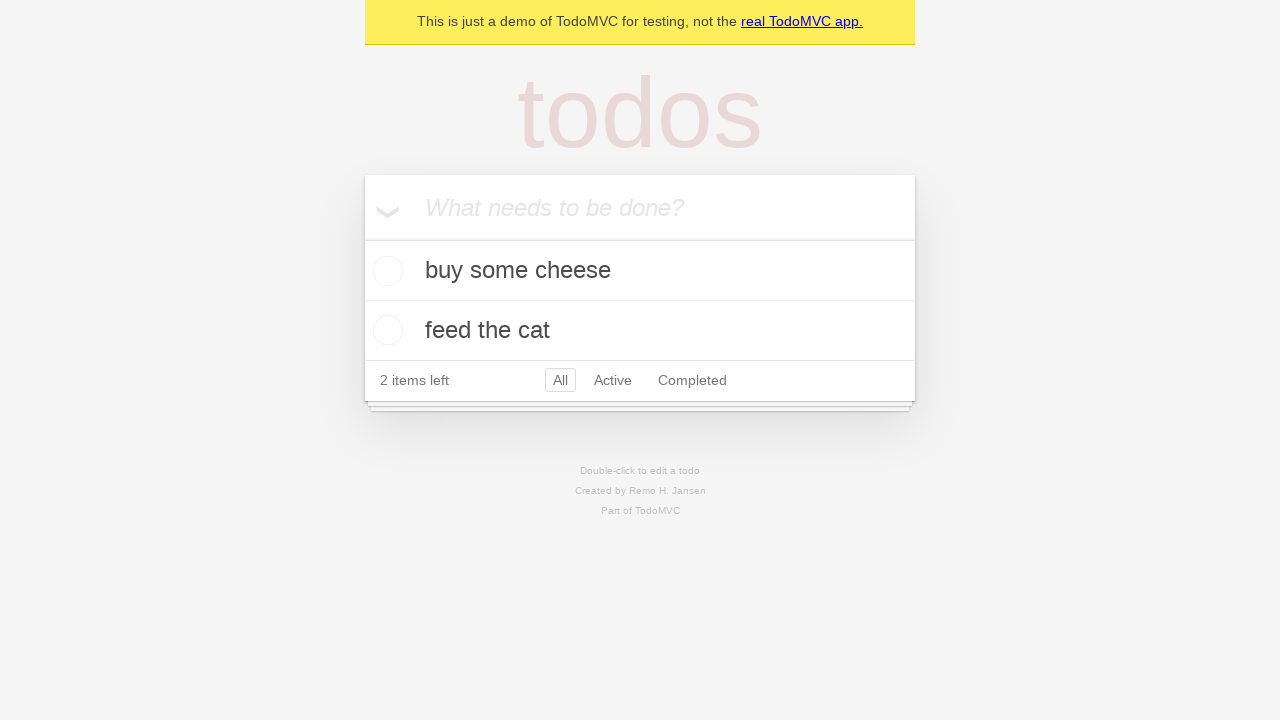

Filled todo input with 'book a doctors appointment' on internal:attr=[placeholder="What needs to be done?"i]
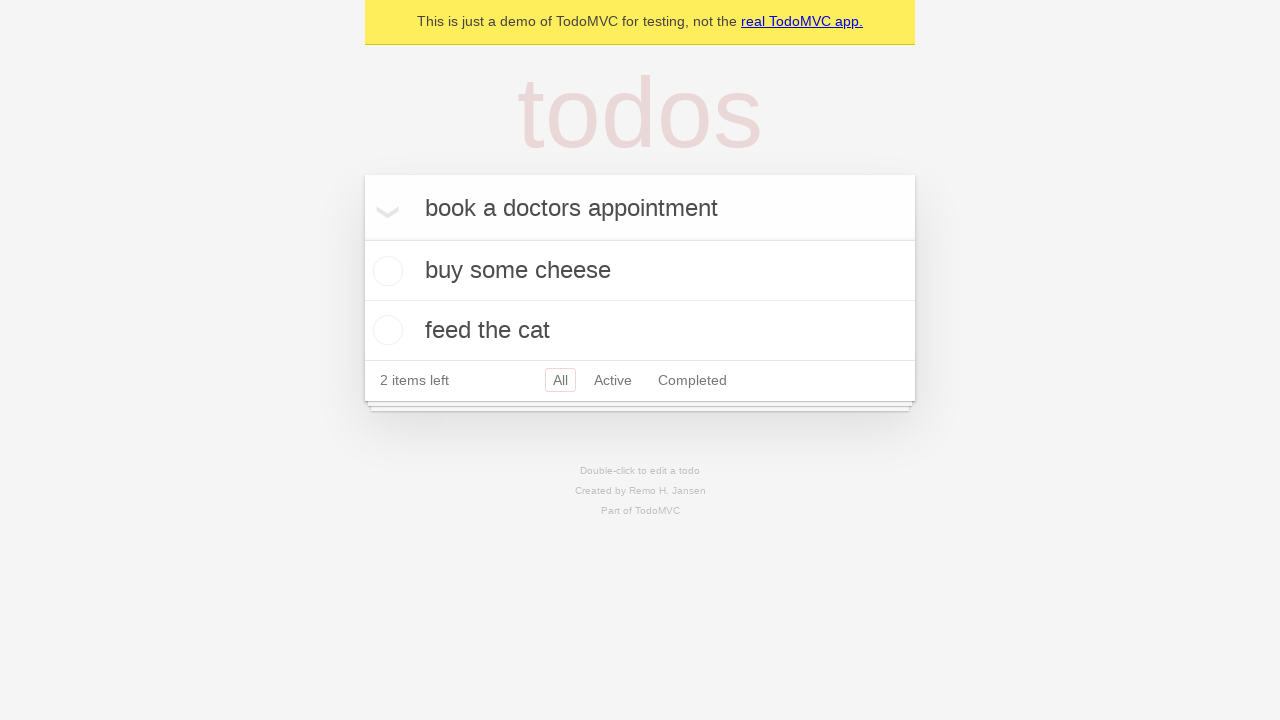

Pressed Enter to add third todo item on internal:attr=[placeholder="What needs to be done?"i]
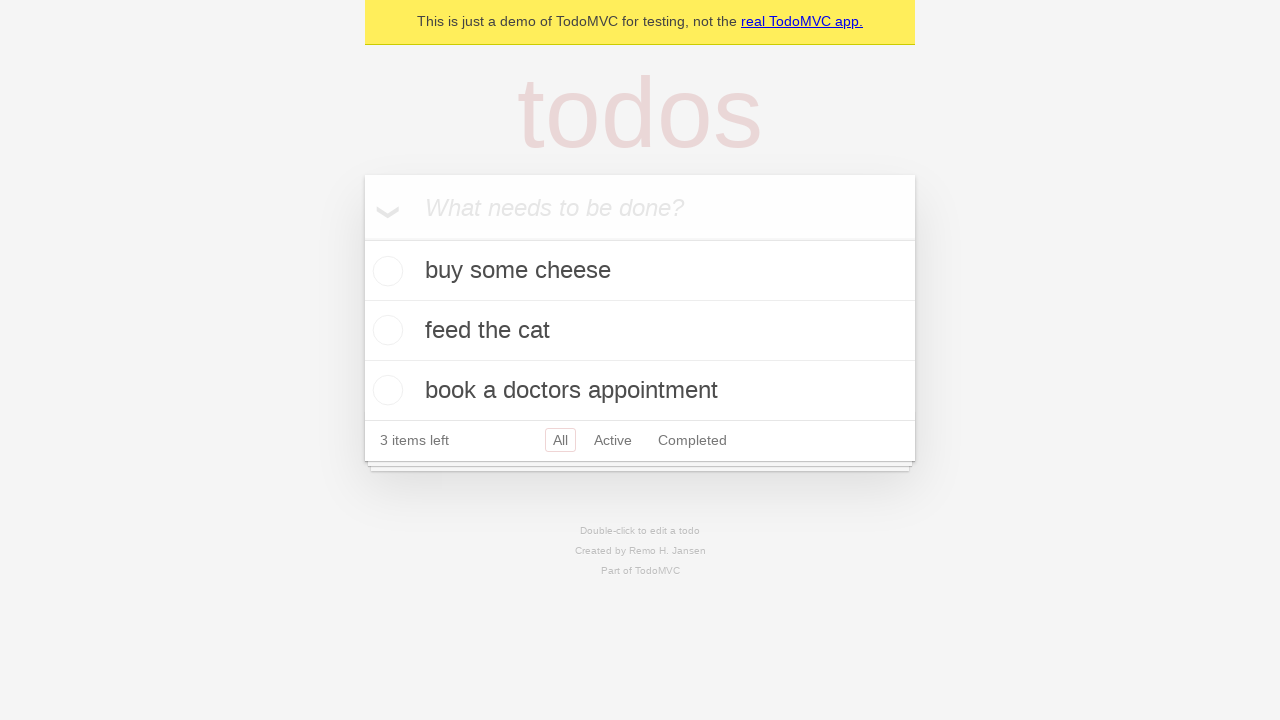

Checked 'Mark all as complete' checkbox at (362, 238) on internal:label="Mark all as complete"i
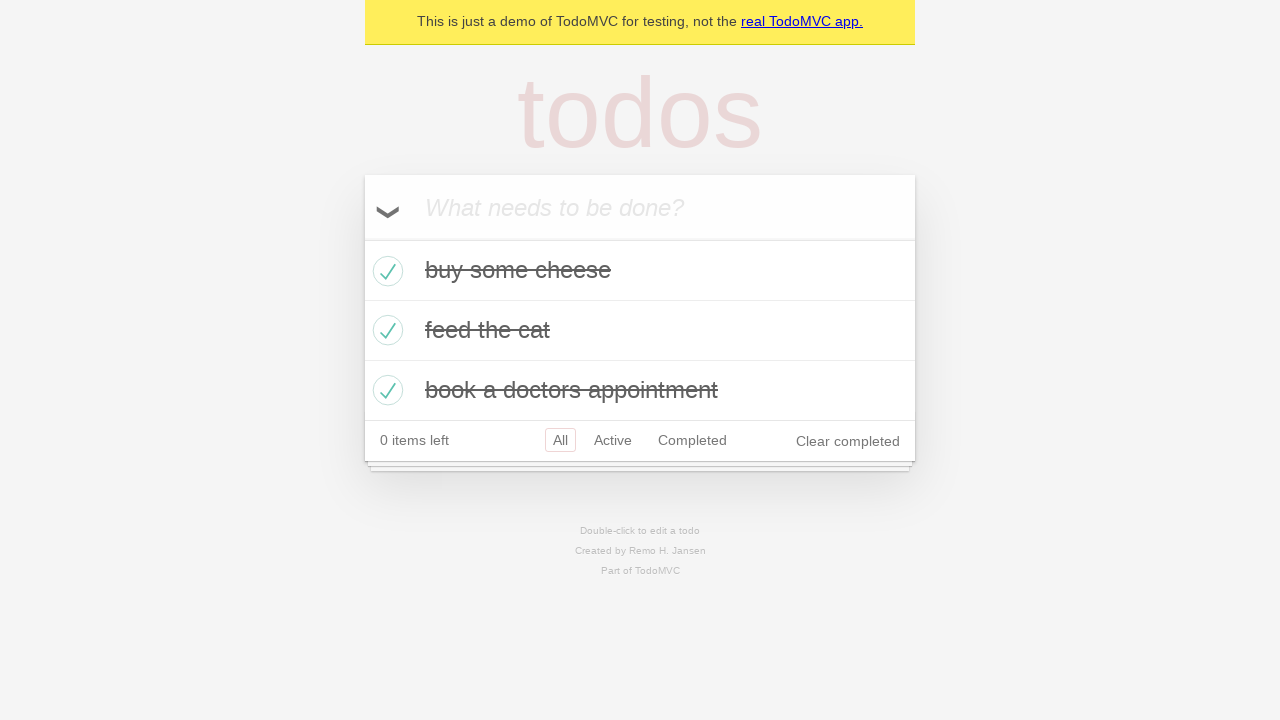

Waited for completed todo items to appear
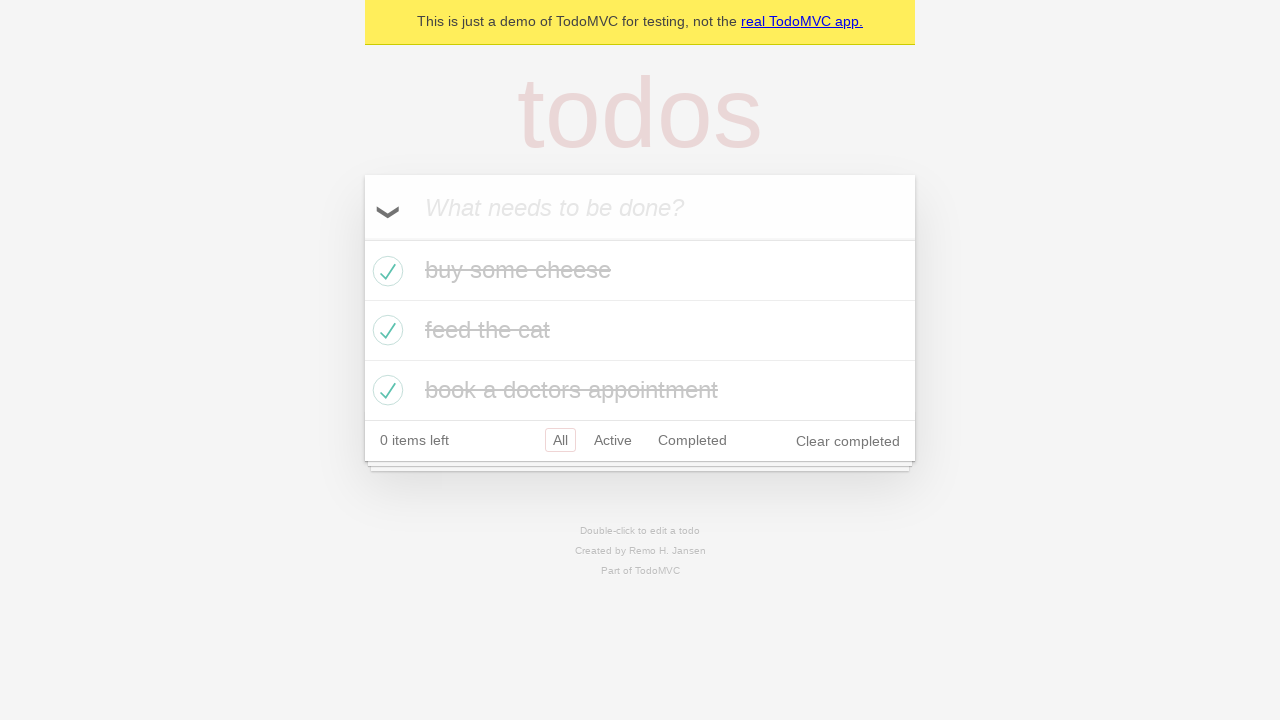

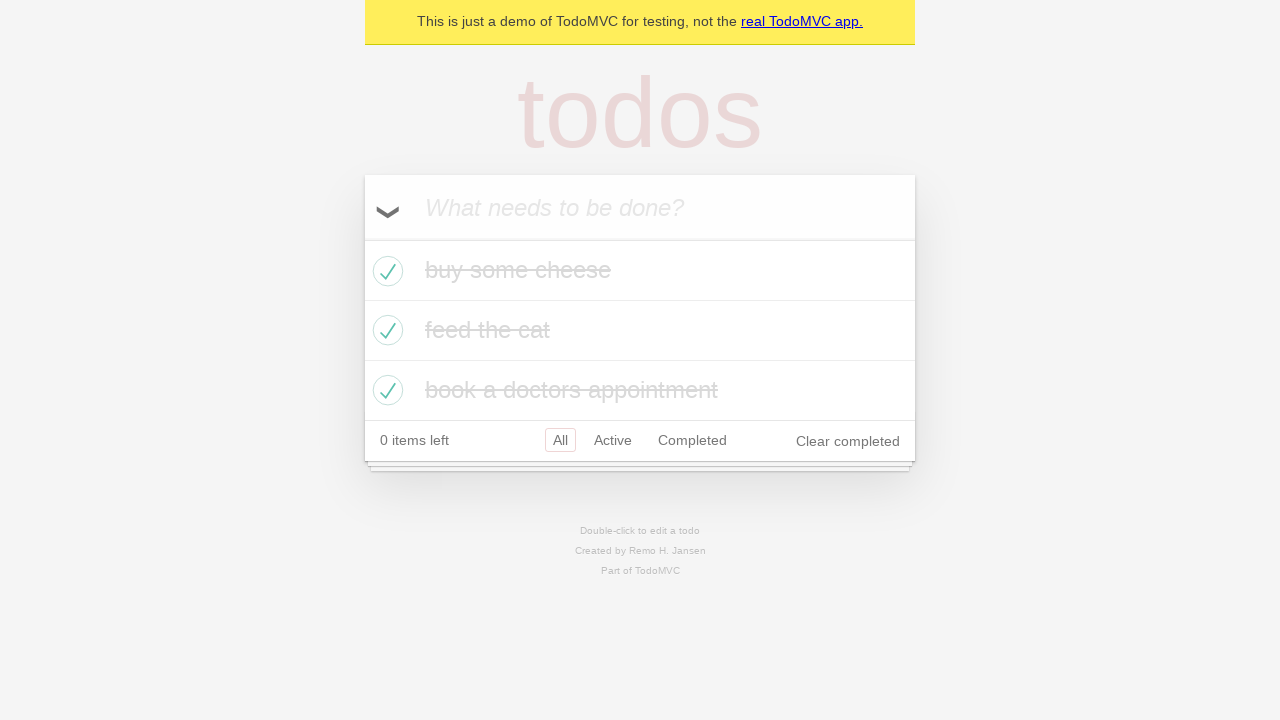